Tests drag and drop functionality by dragging an element to a drop target

Starting URL: https://testautomationpractice.blogspot.com/

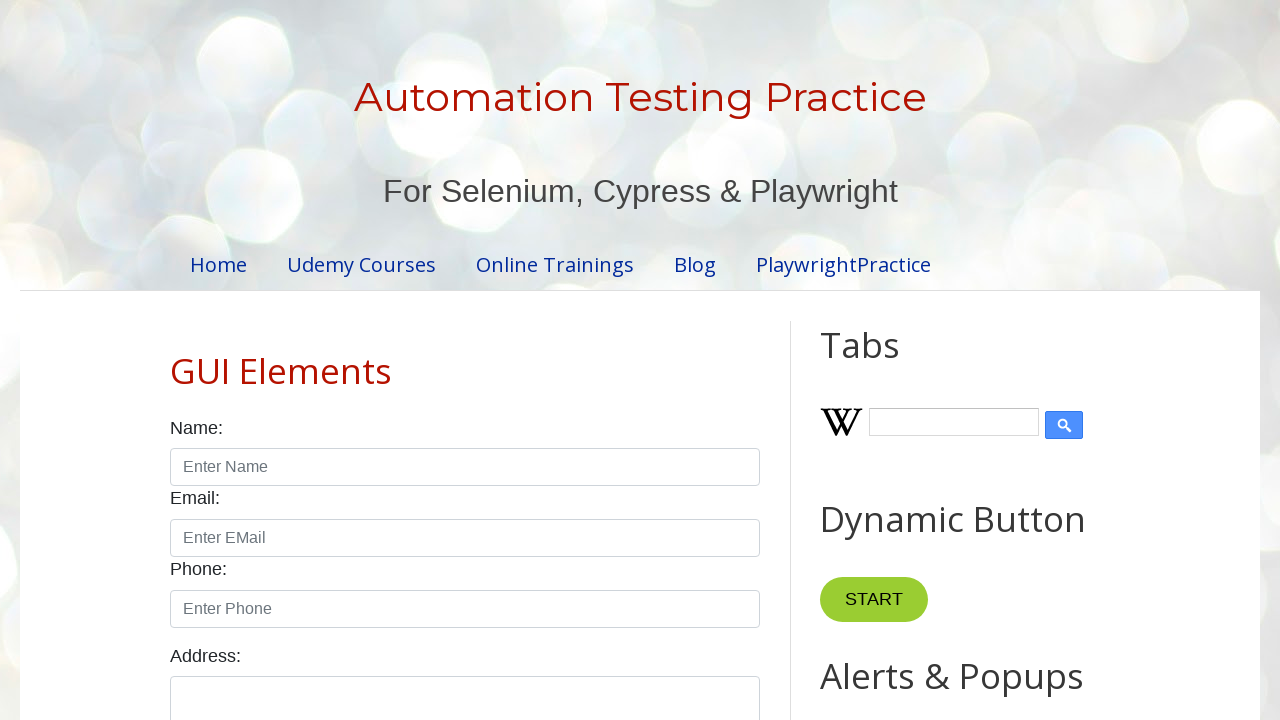

Located draggable source element
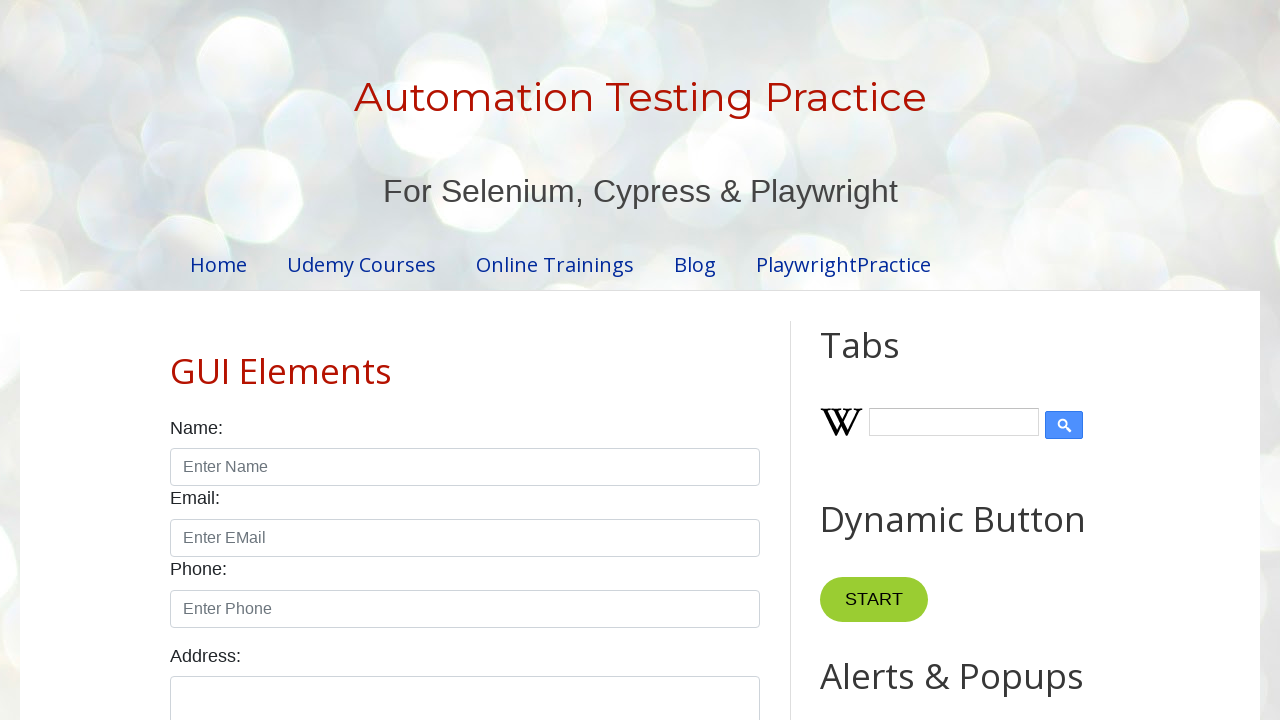

Located droppable target element
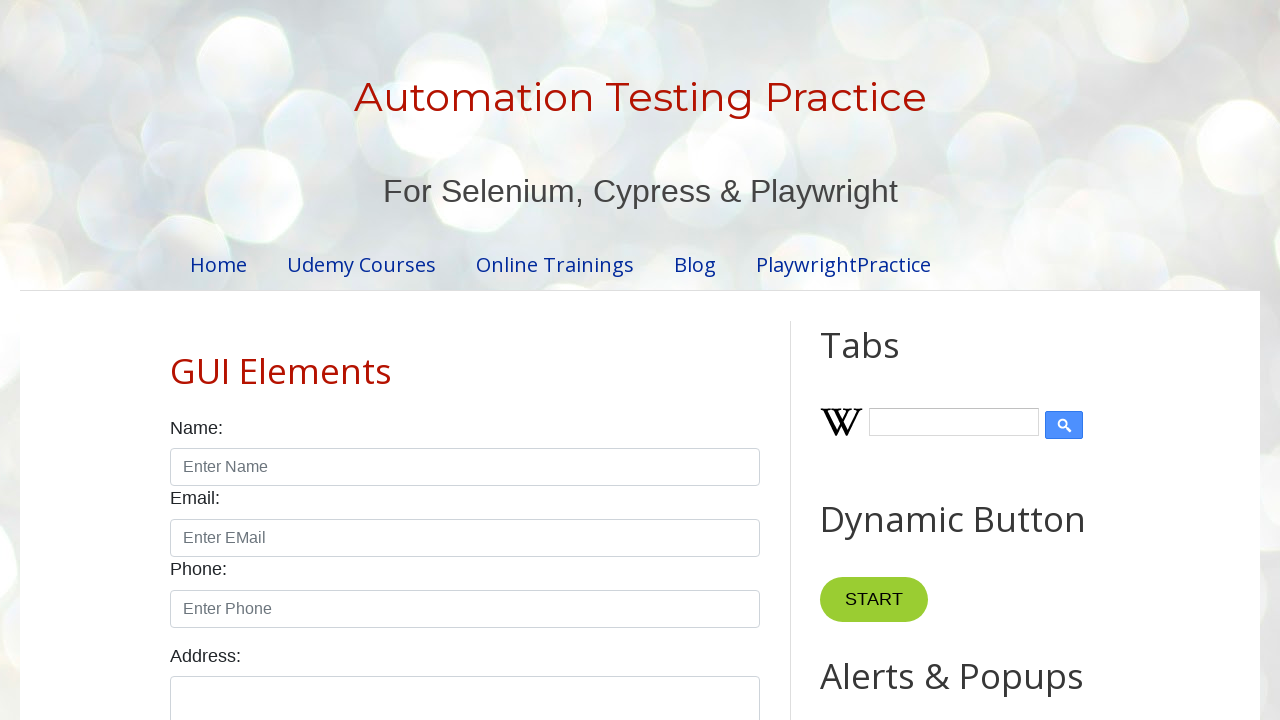

Dragged source element to target element at (1015, 386)
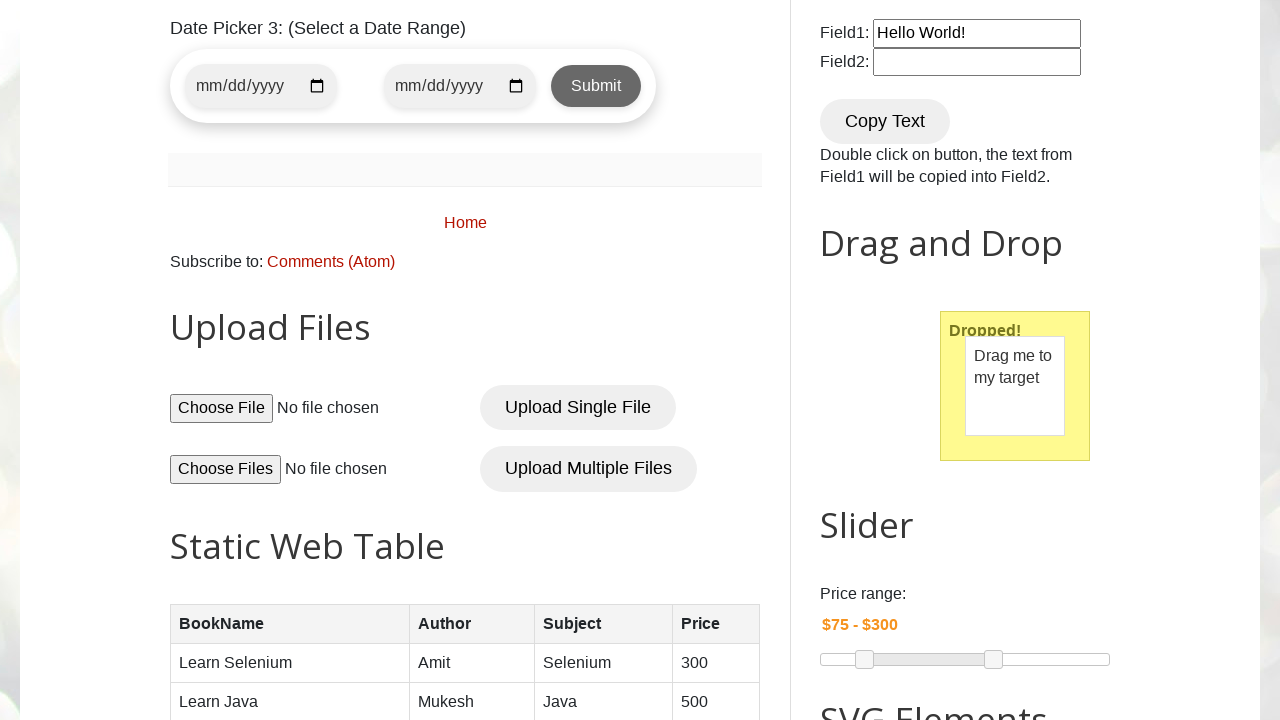

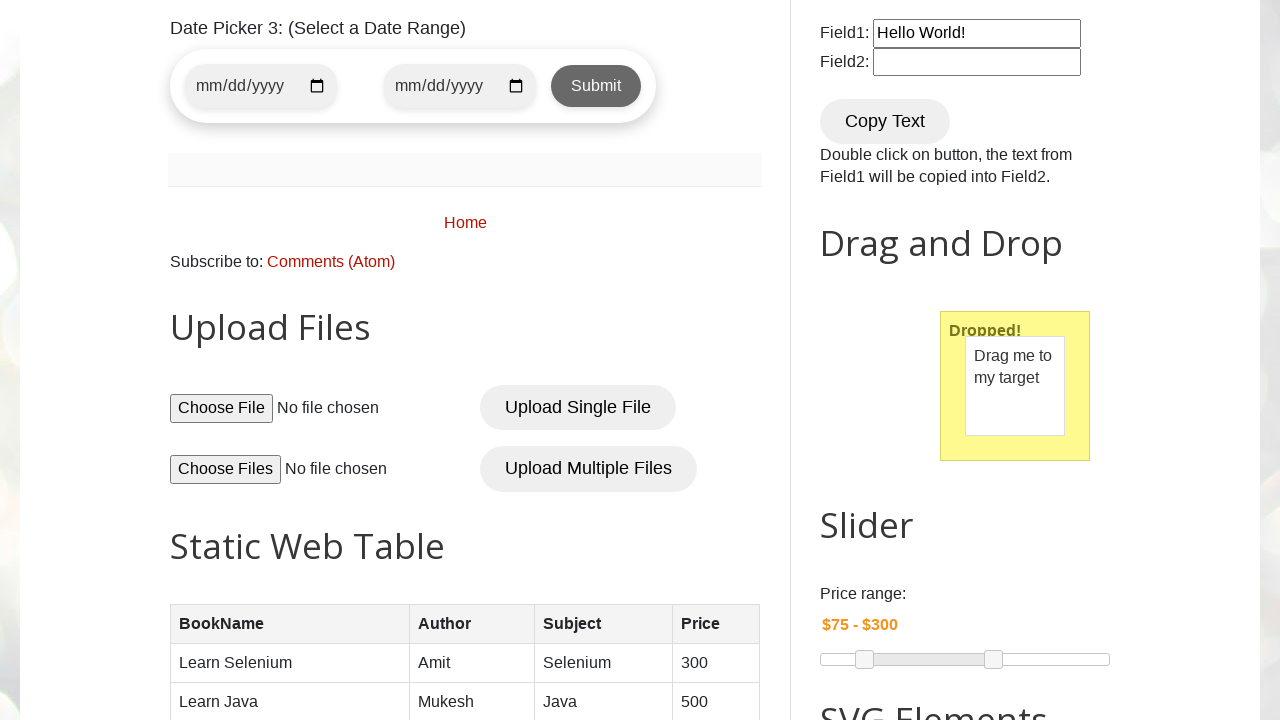